Tests autocomplete input by typing a country prefix and selecting from suggestions

Starting URL: https://codenboxautomationlab.com/practice/

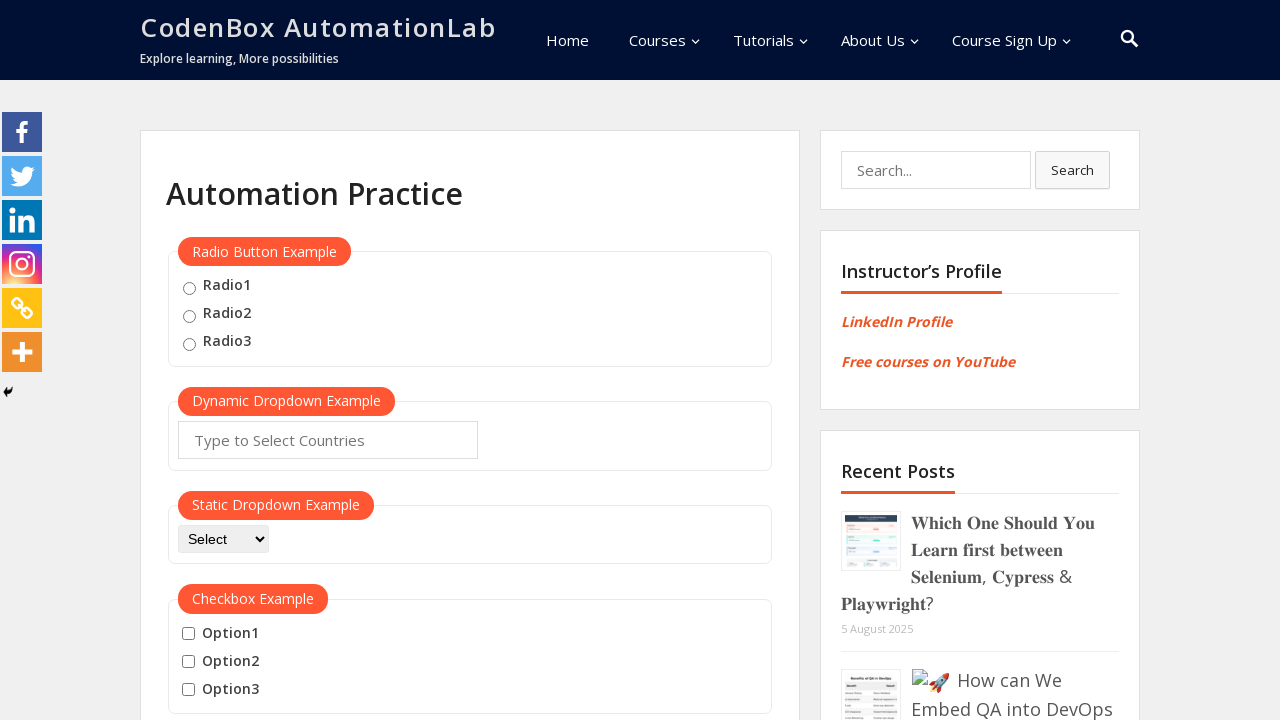

Typed 'Jor' into autocomplete field to search for countries on #autocomplete
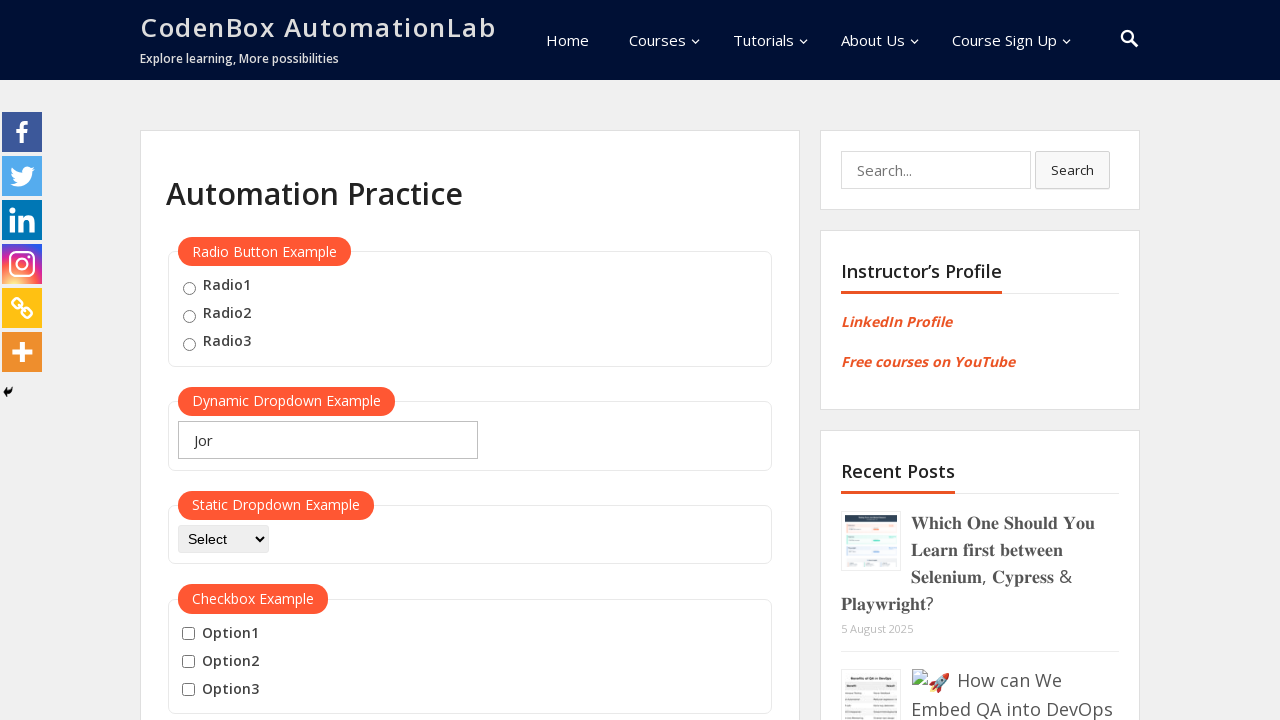

Waited 1 second for autocomplete suggestions to appear
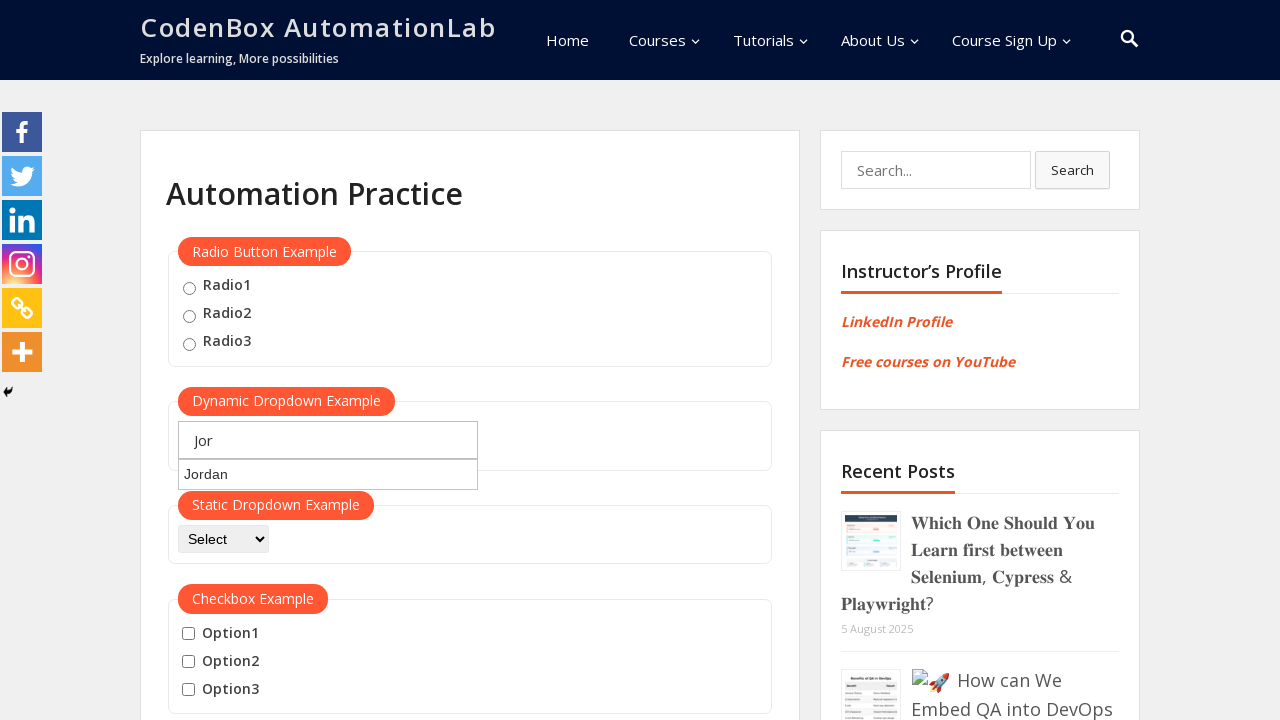

Pressed ArrowDown to highlight first suggestion
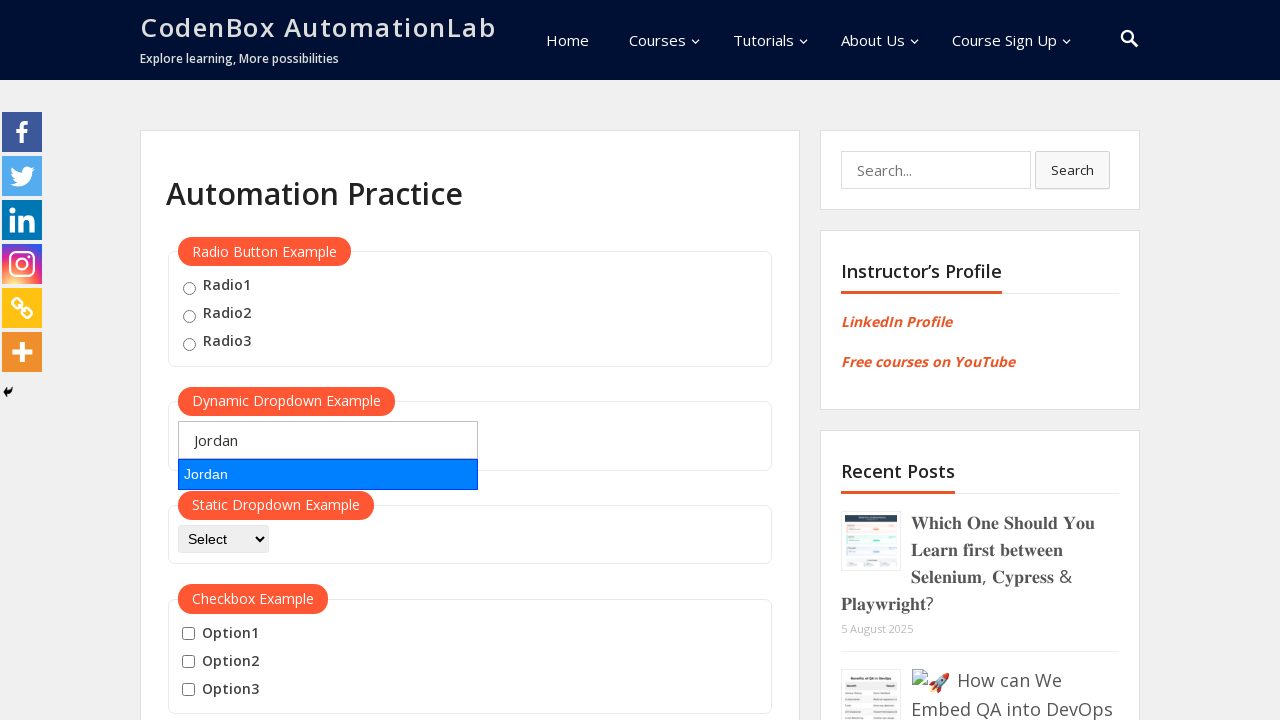

Pressed Enter to select the highlighted country suggestion
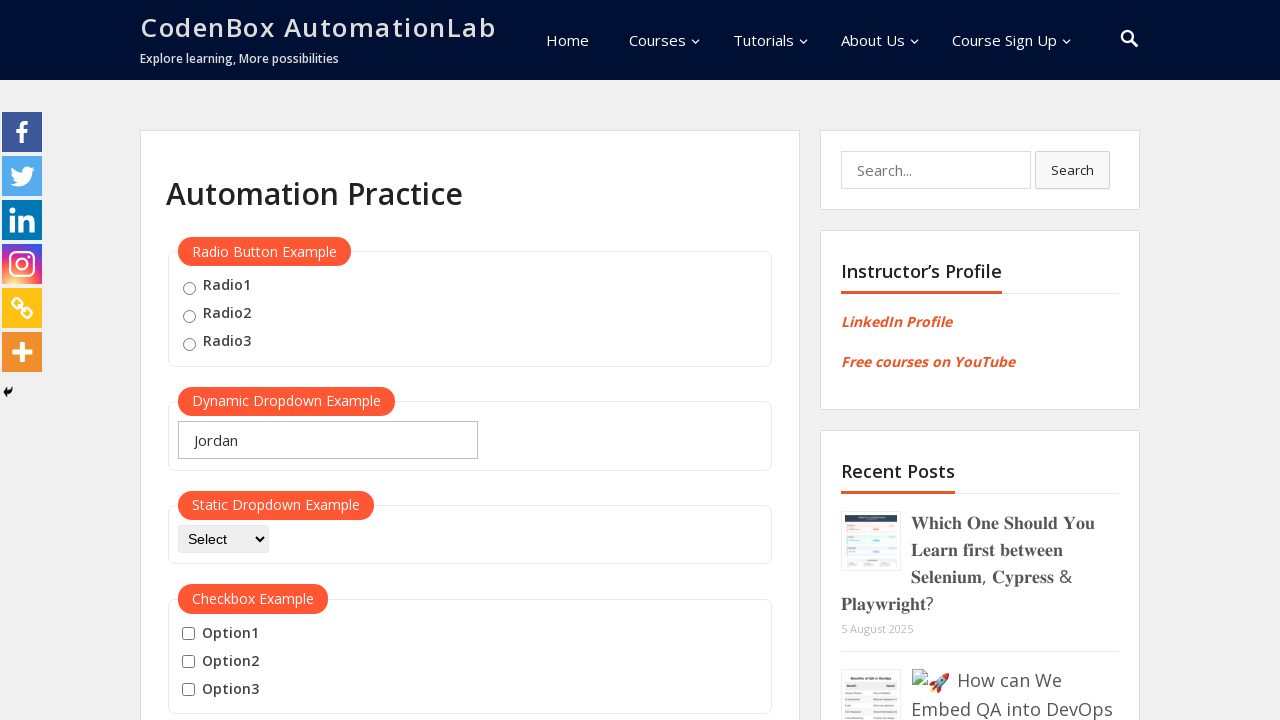

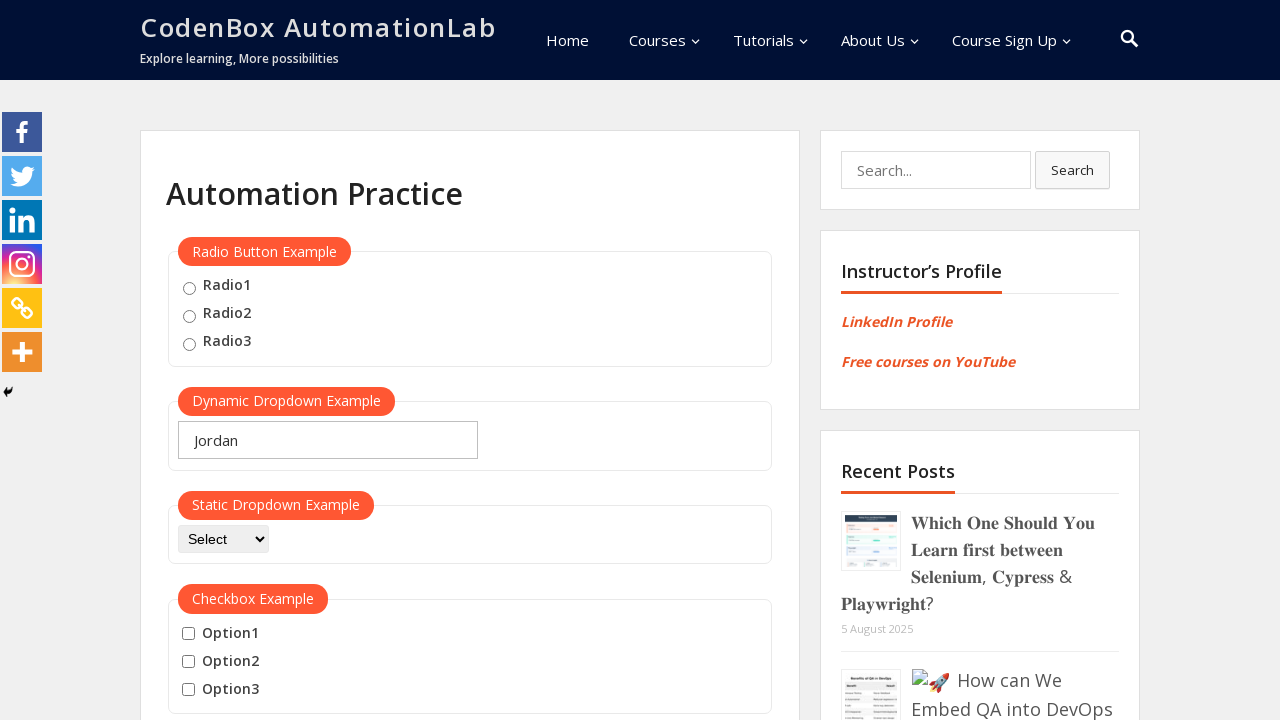